Tests checkbox functionality by checking and unchecking checkboxes on the page

Starting URL: https://the-internet.herokuapp.com/

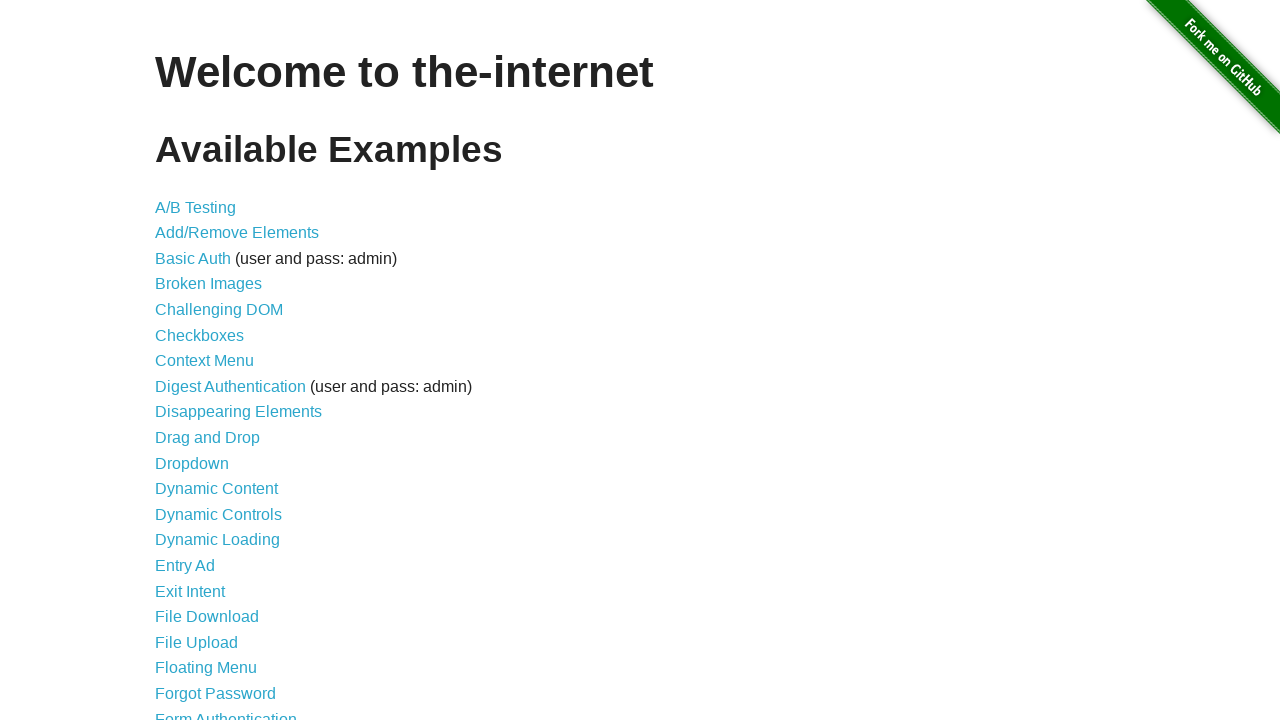

Clicked on Checkboxes link at (200, 335) on a:text('Checkboxes')
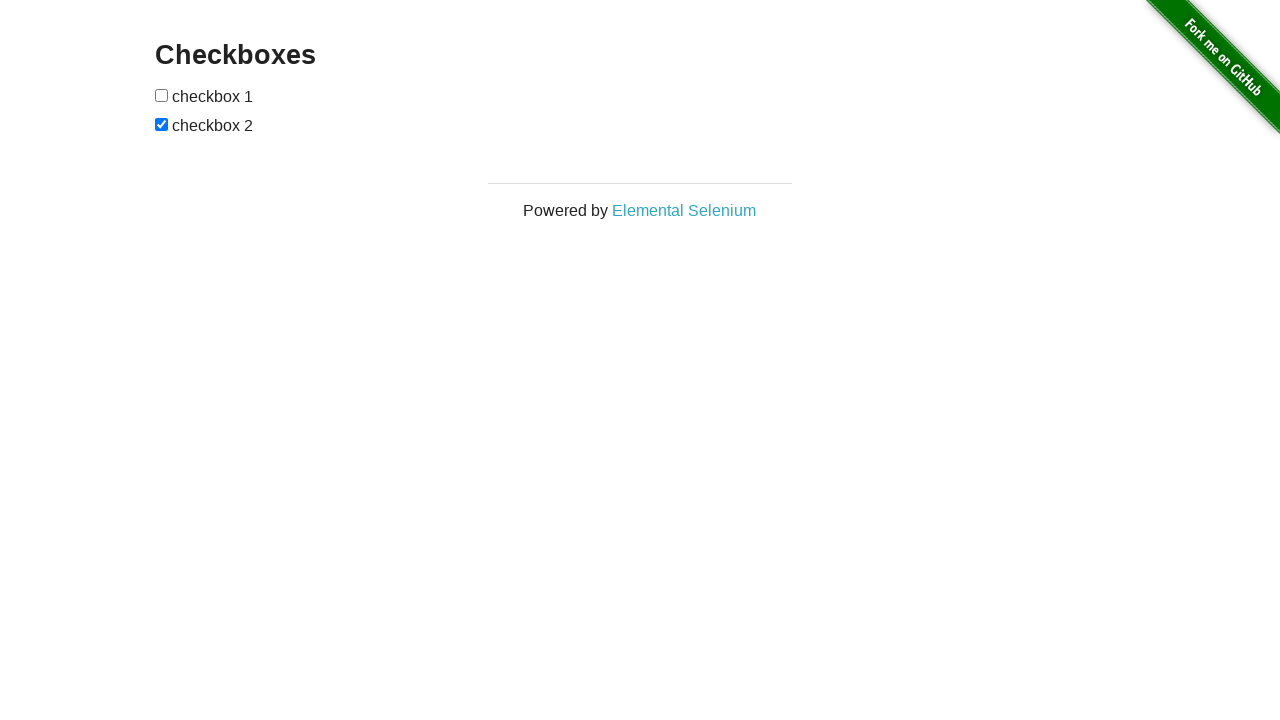

Located first checkbox
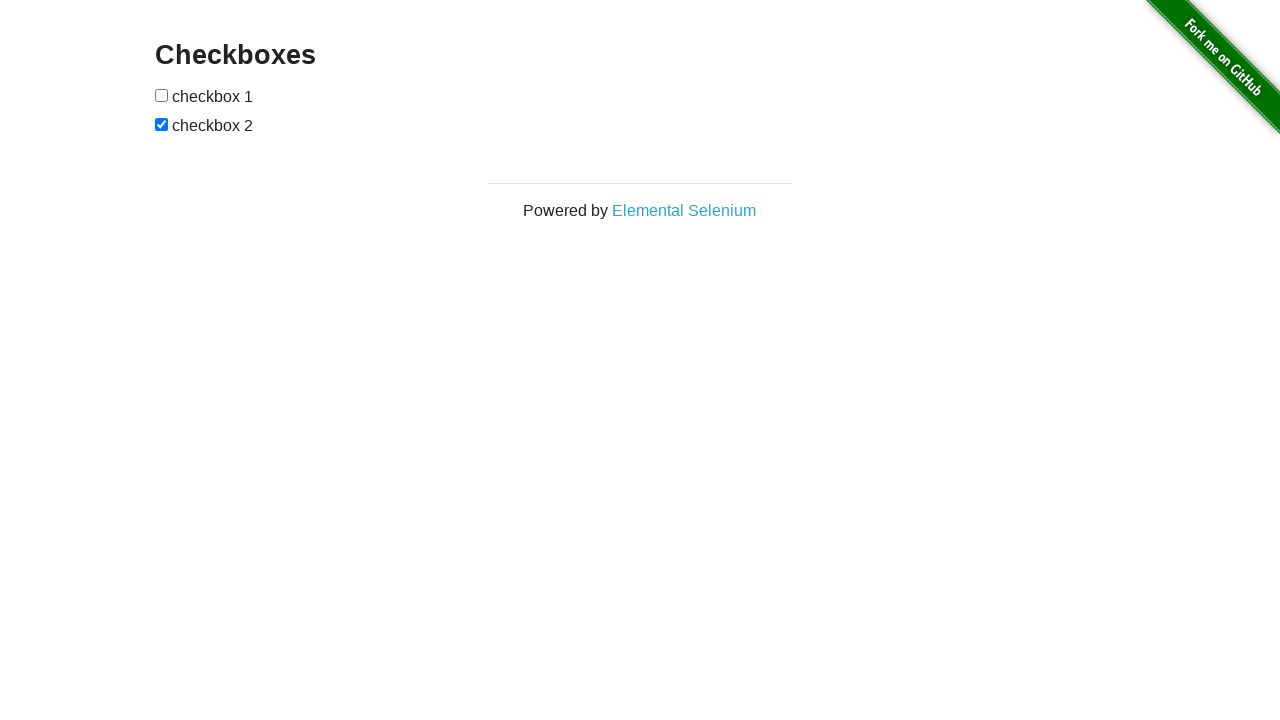

Located second checkbox
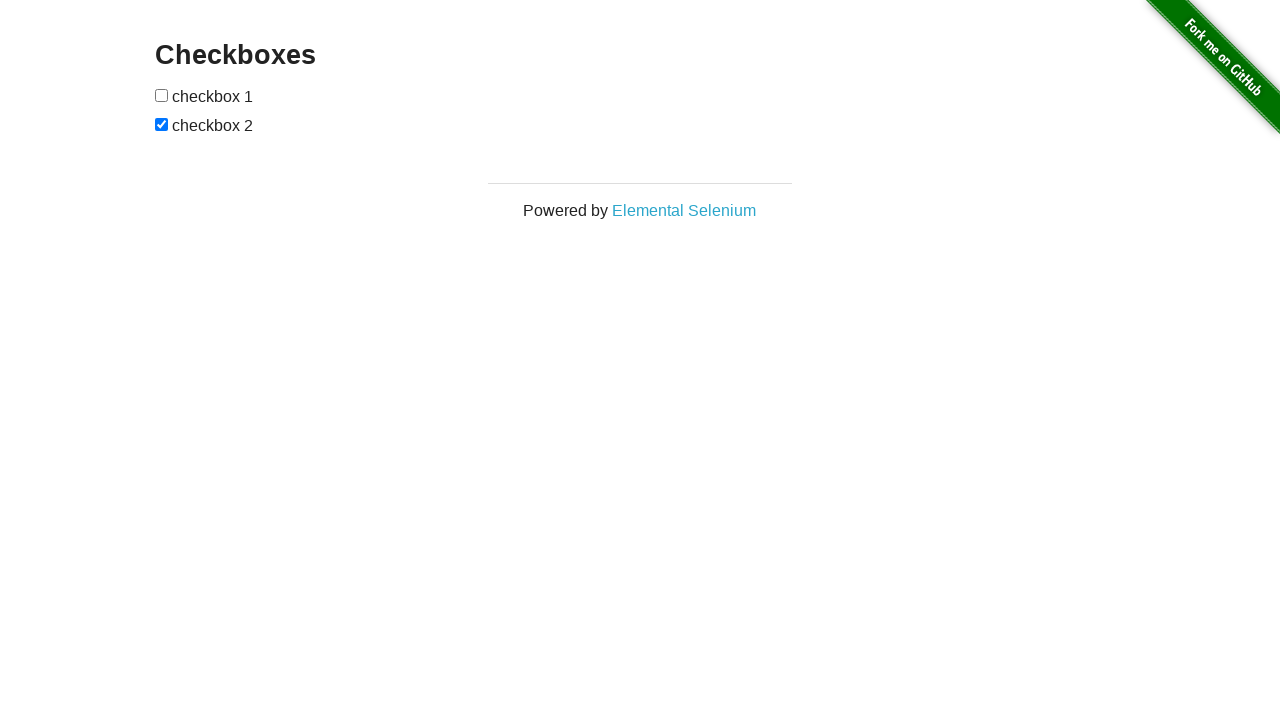

Checked first checkbox at (162, 95) on #checkboxes input >> nth=0
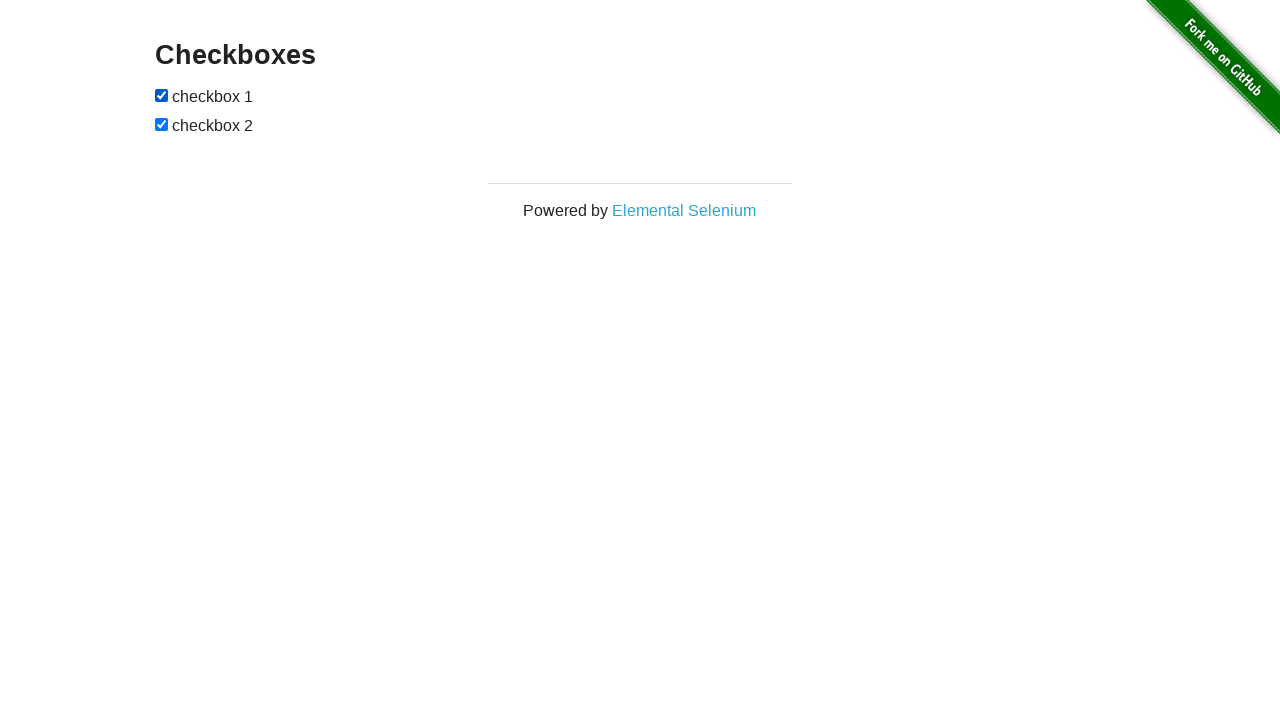

Unchecked second checkbox at (162, 124) on #checkboxes input >> nth=1
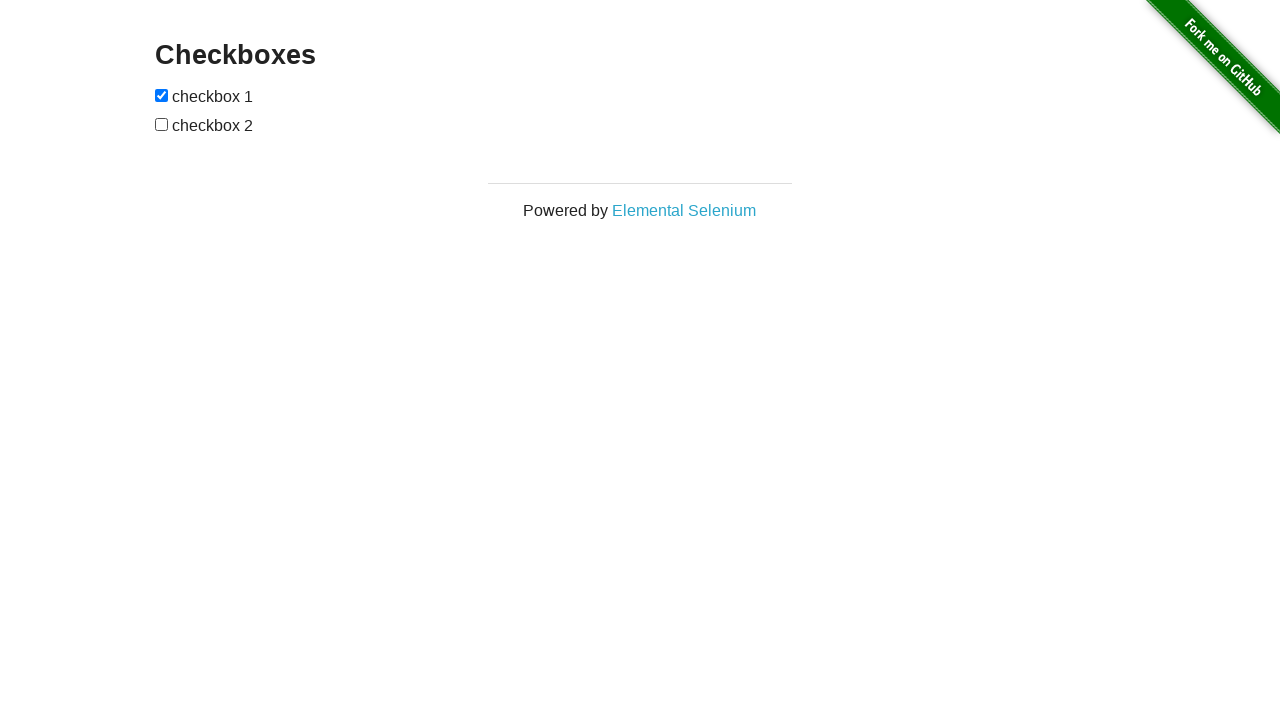

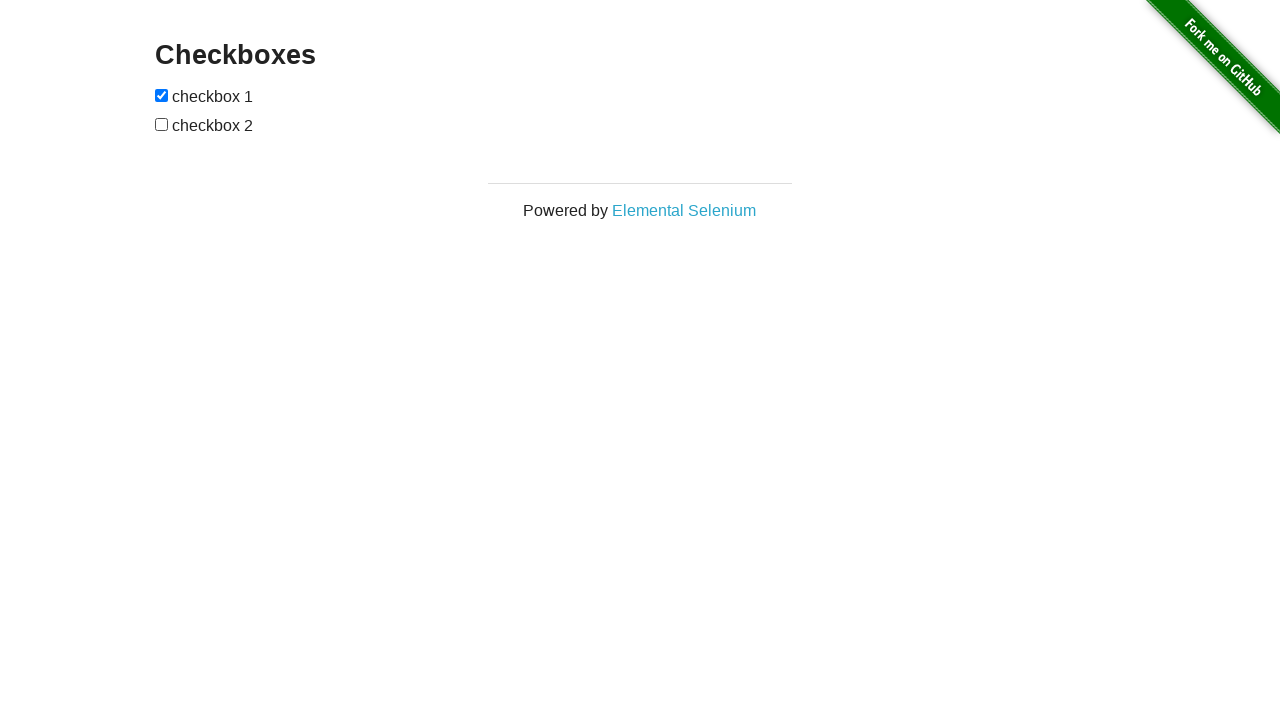